Tests JavaScript alert and confirm dialog handling by filling a name field, triggering an alert and accepting it, then triggering a confirm dialog and dismissing it.

Starting URL: https://www.rahulshettyacademy.com/AutomationPractice/

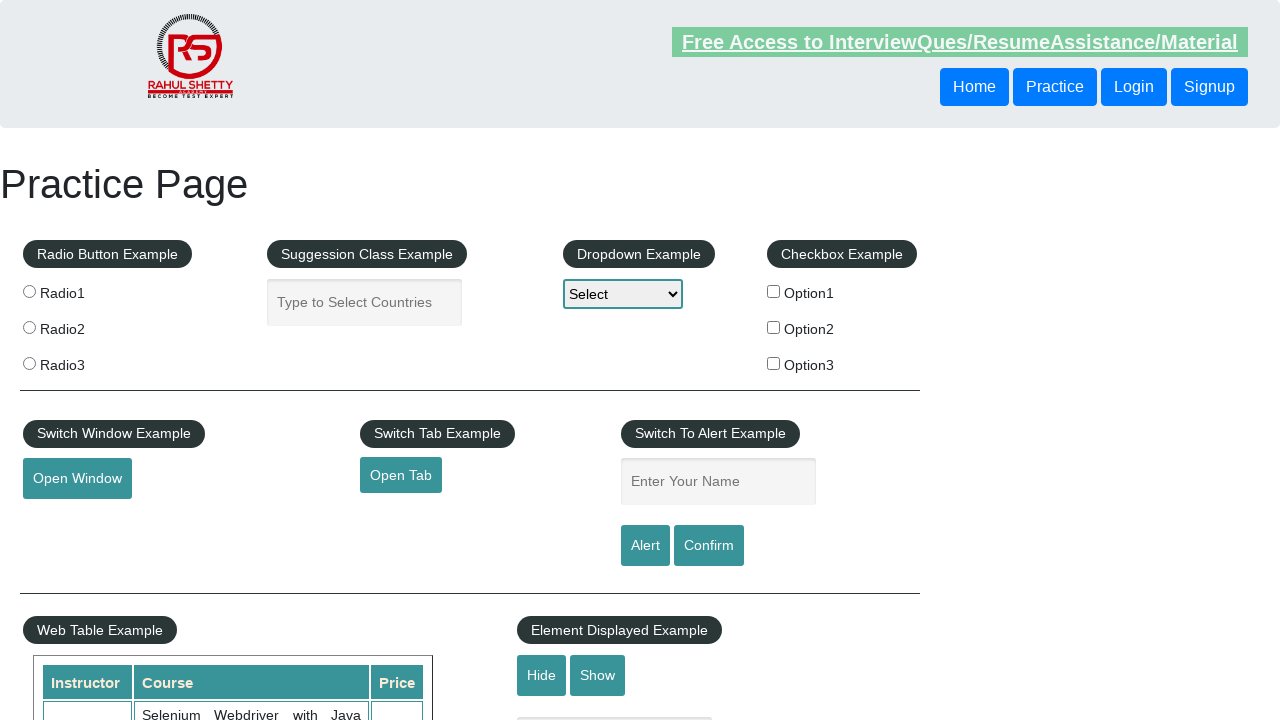

Verified page title contains 'Practice Page'
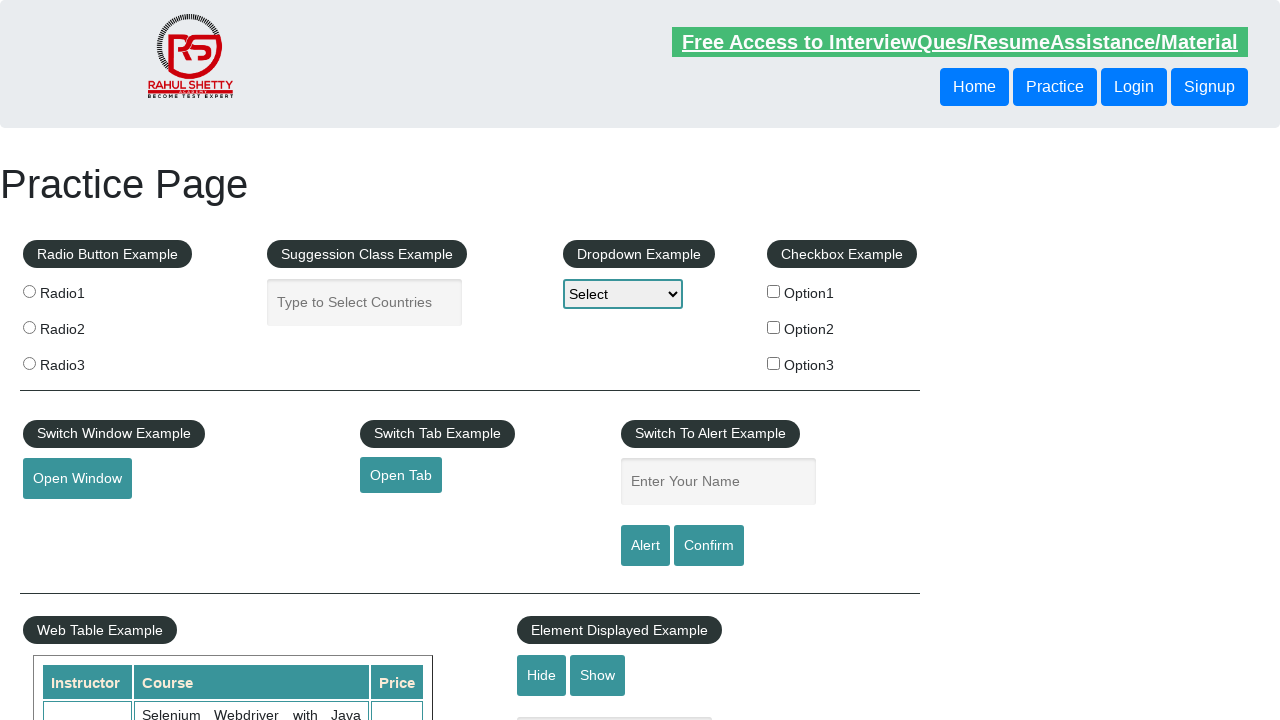

Filled name field with 'Vageesha Jajur' on #name
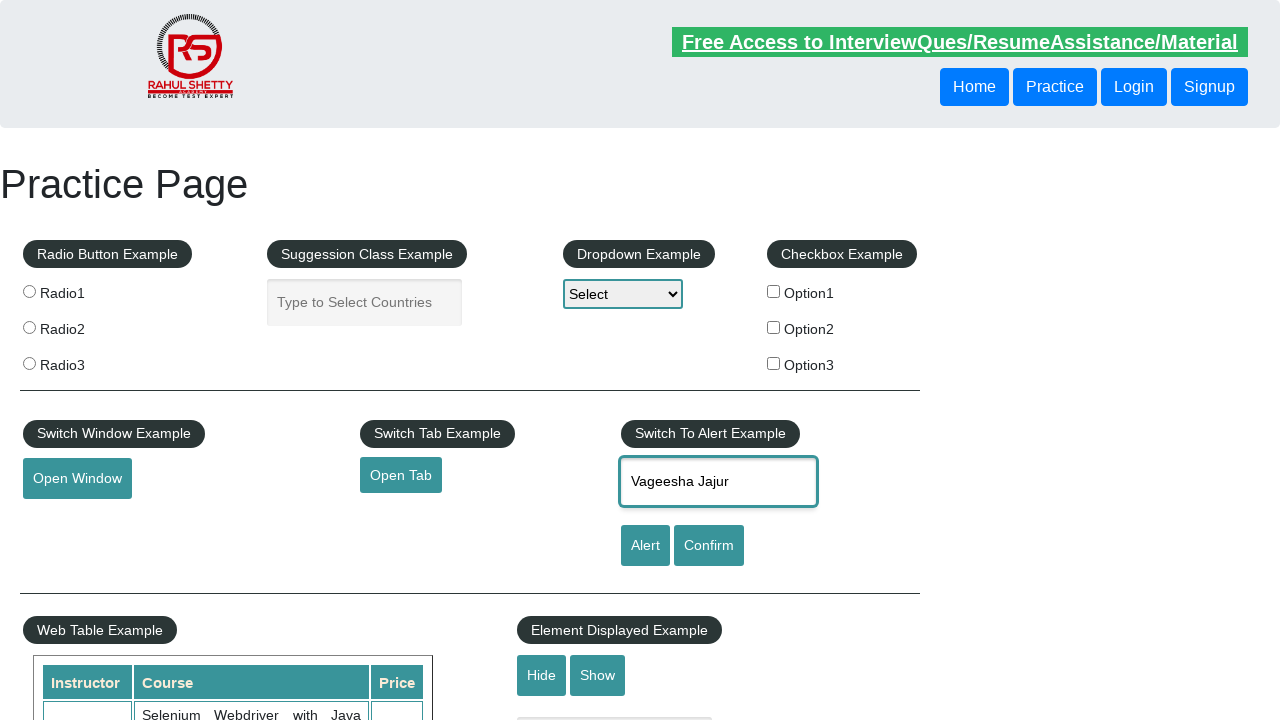

Set up dialog handler to accept alert
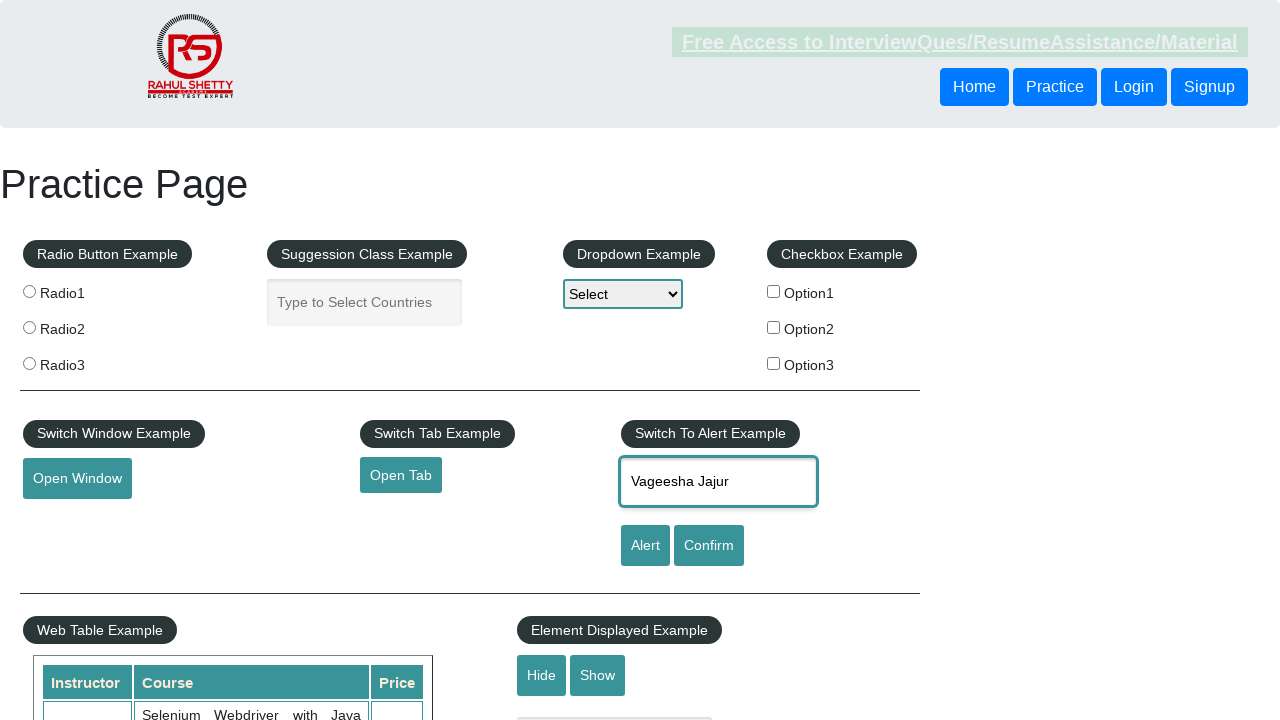

Clicked alert button to trigger JavaScript alert at (645, 546) on #alertbtn
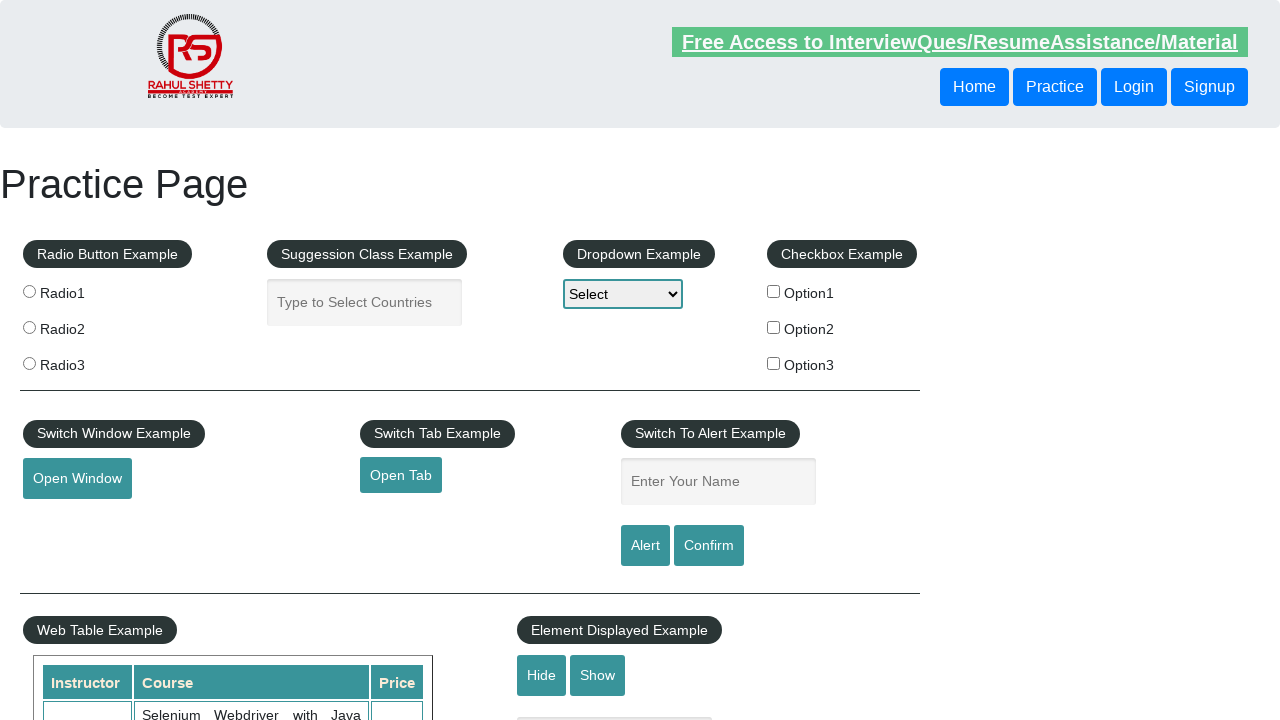

Waited for alert to be processed
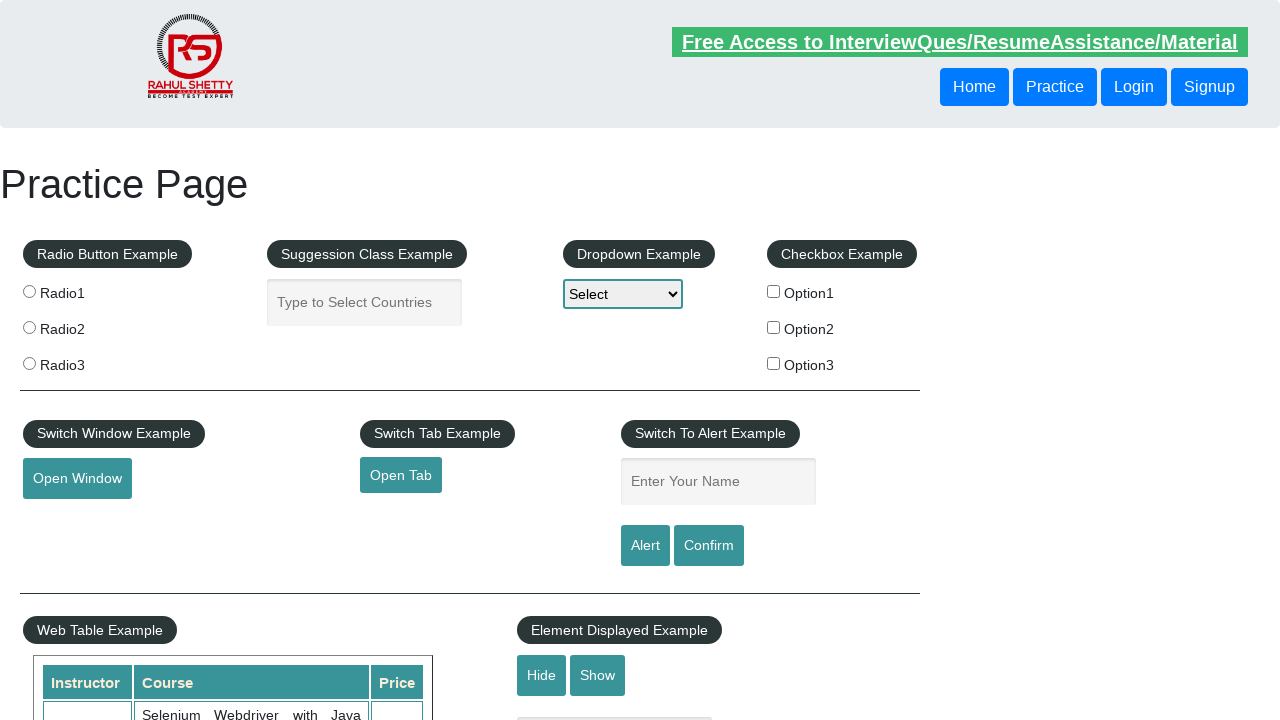

Set up dialog handler to dismiss confirm dialog
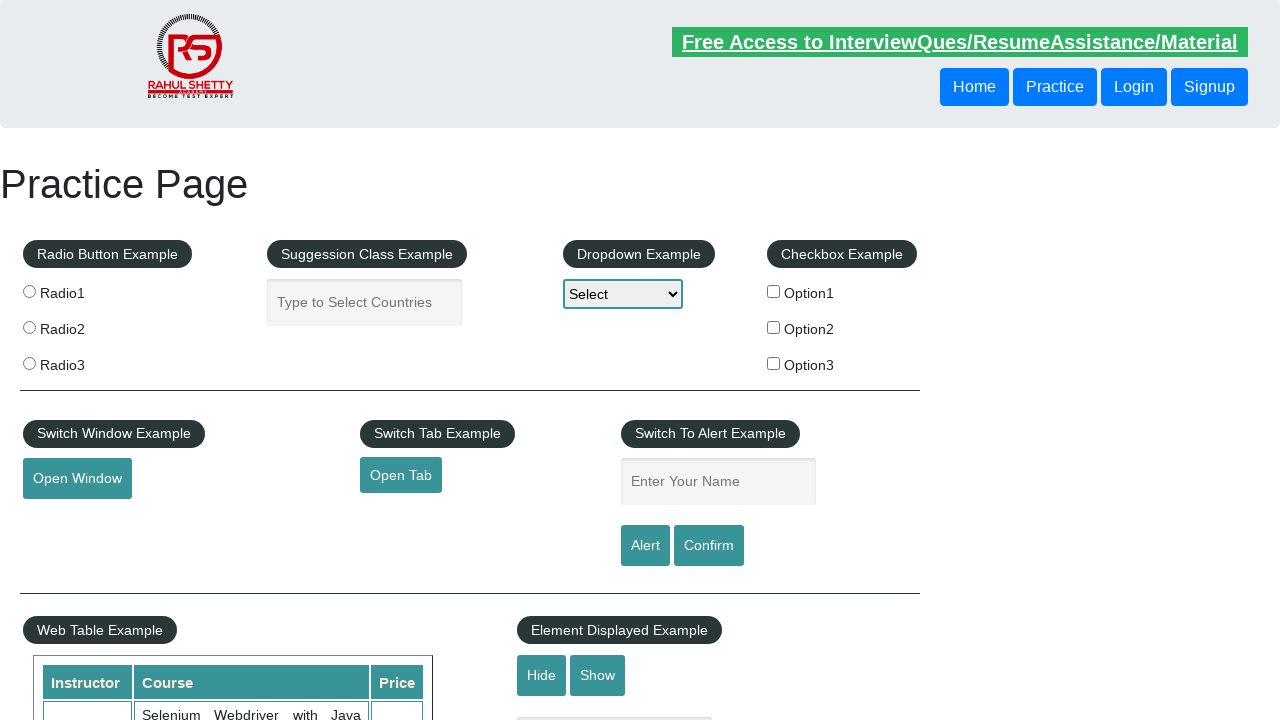

Clicked confirm button to trigger confirm dialog at (709, 546) on #confirmbtn
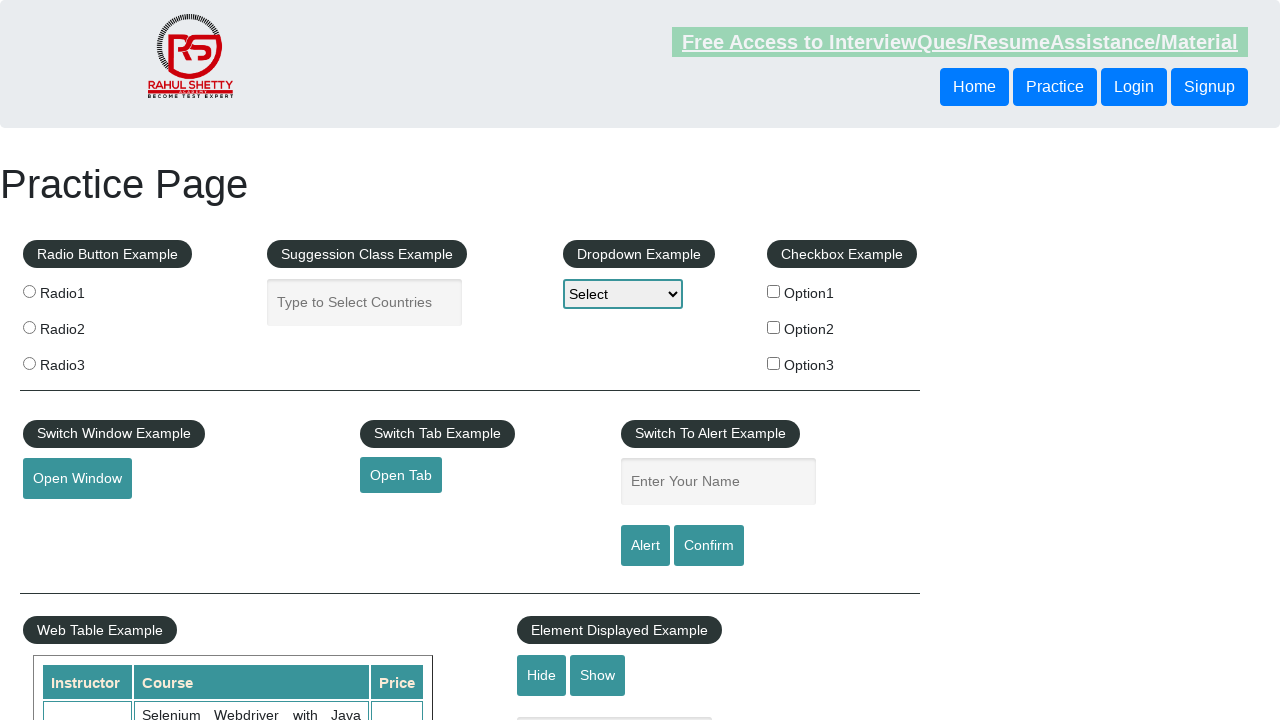

Waited for confirm dialog to be processed
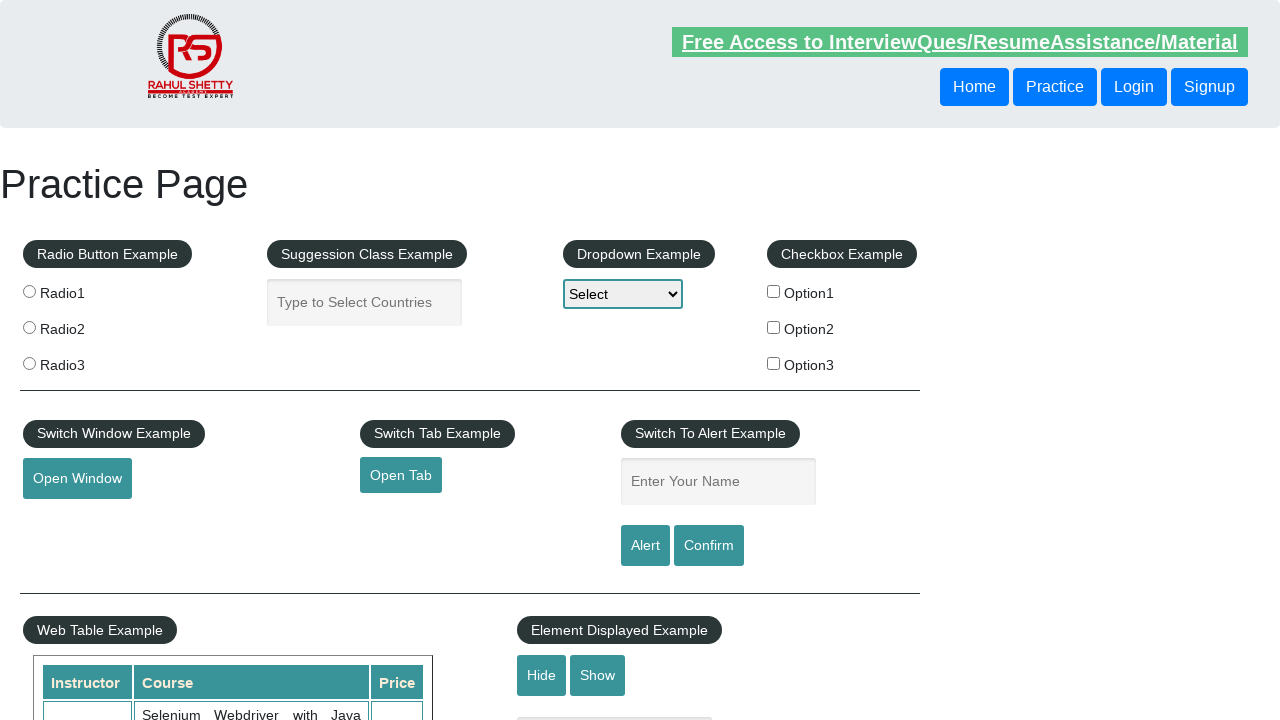

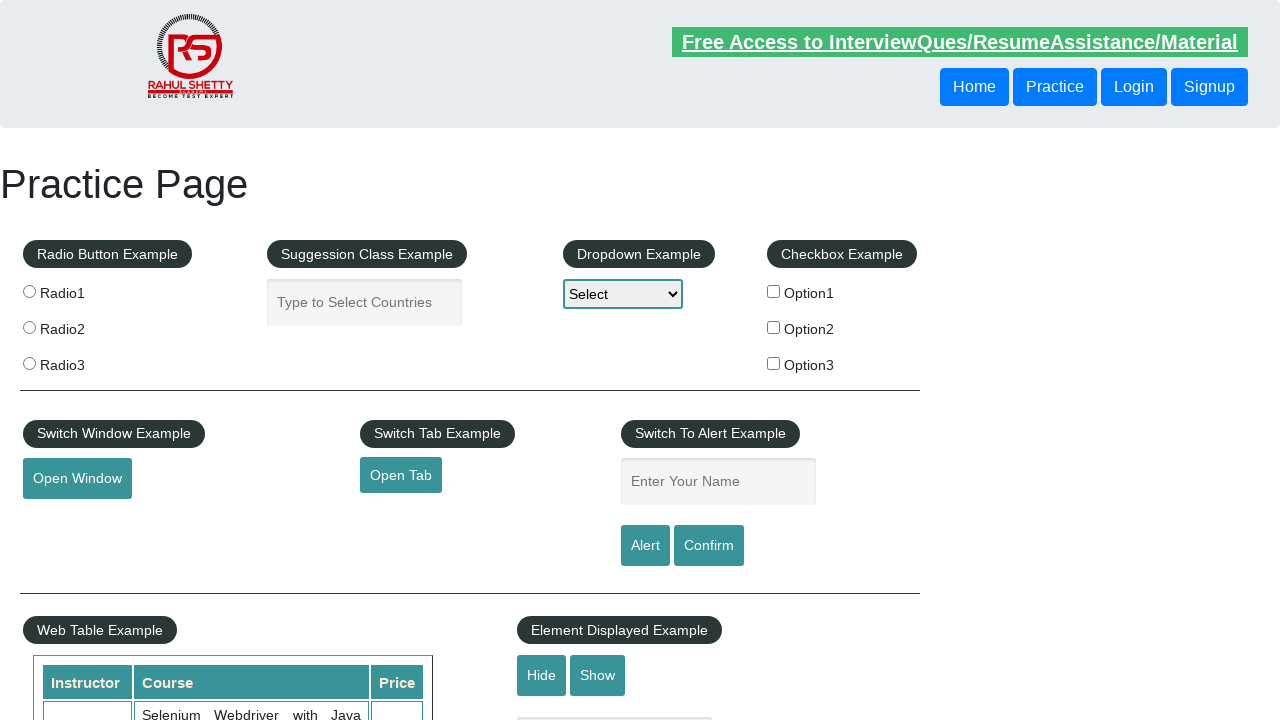